Tests product quantity functionality by viewing a product detail page, increasing quantity, adding to cart, and verifying the correct quantity is displayed in the cart

Starting URL: http://automationexercise.com

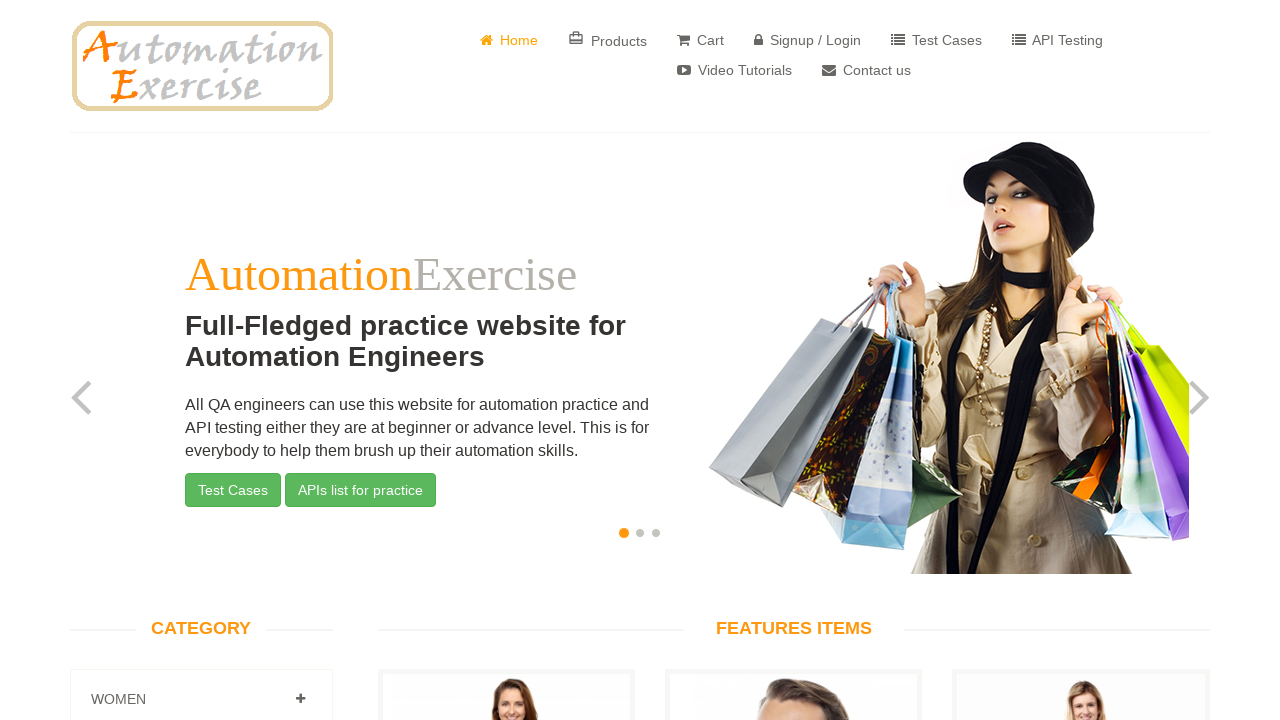

Home page loaded and body element is visible
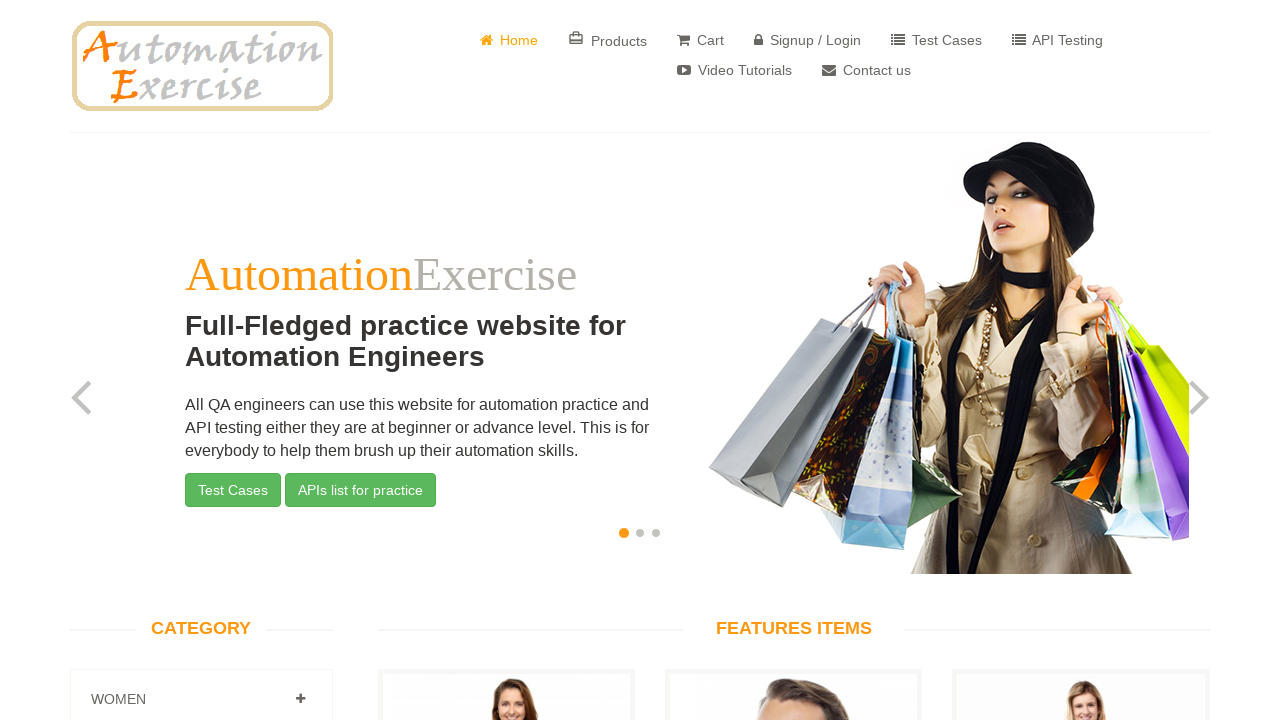

Clicked 'View Product' link for first product at (506, 361) on a[href='/product_details/1']
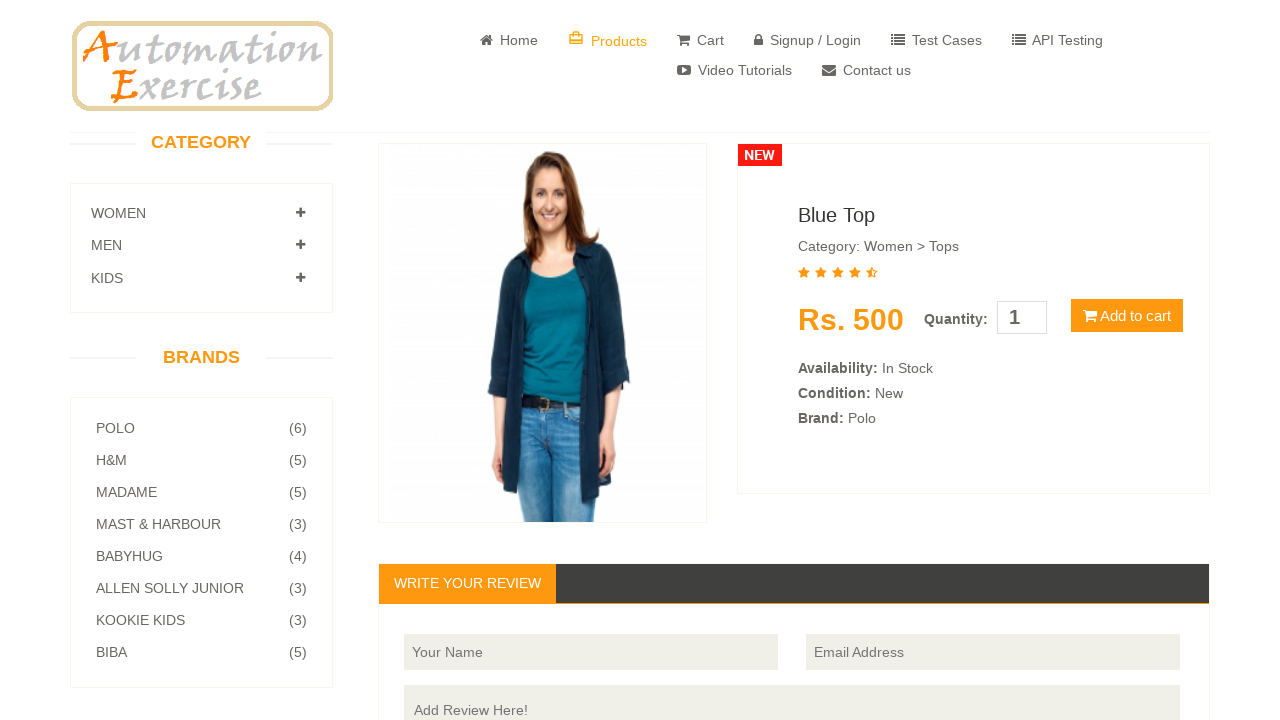

Product detail page loaded with product information displayed
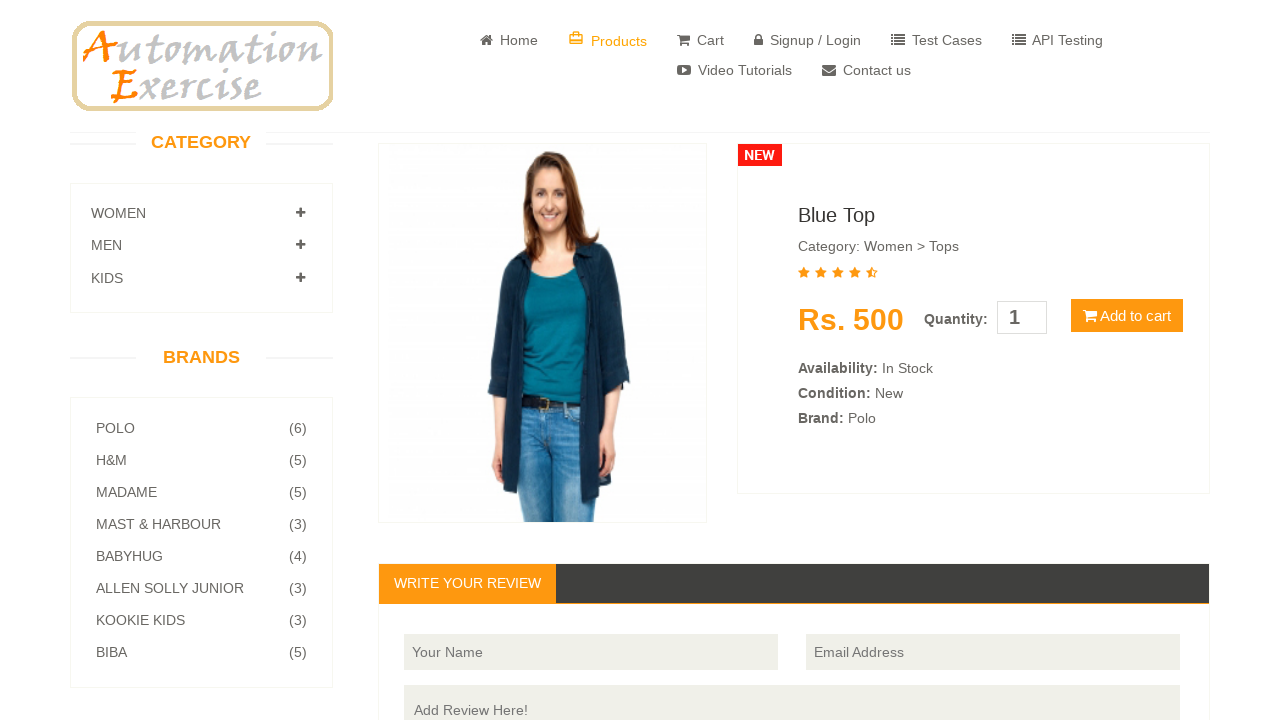

Updated product quantity to 4 on #quantity
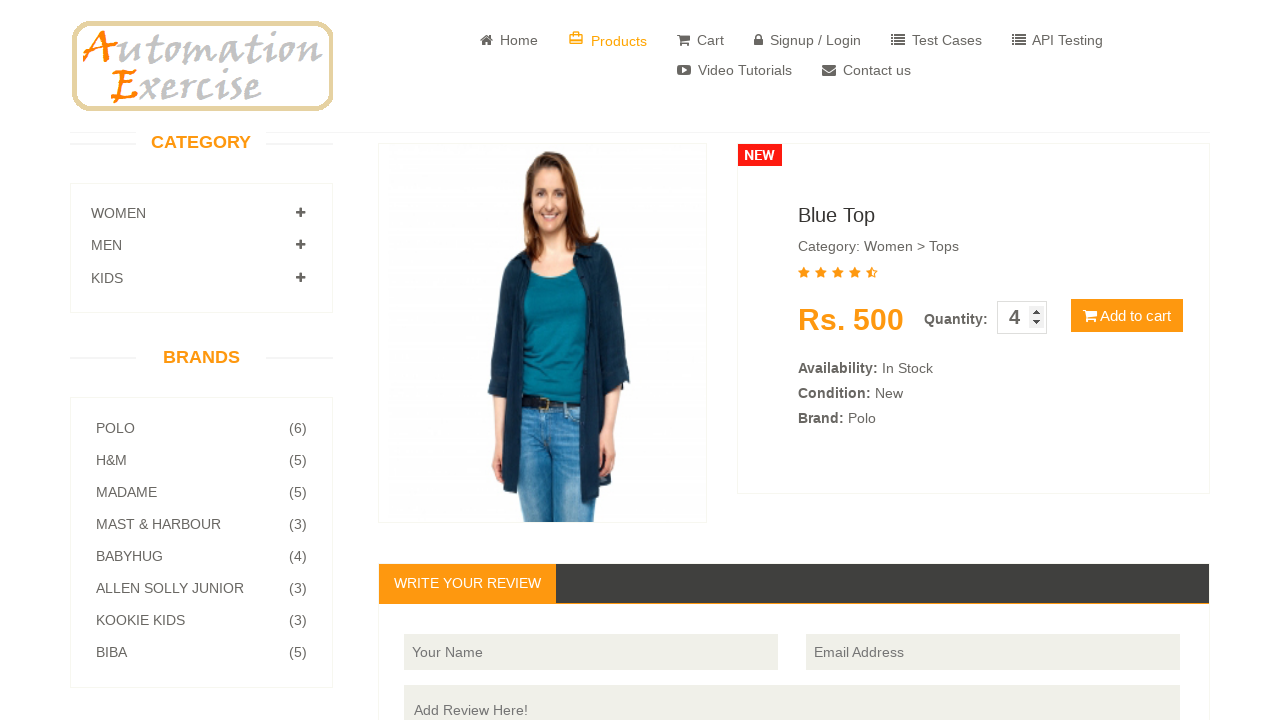

Clicked 'Add to cart' button at (1127, 316) on button:has-text('Add to cart')
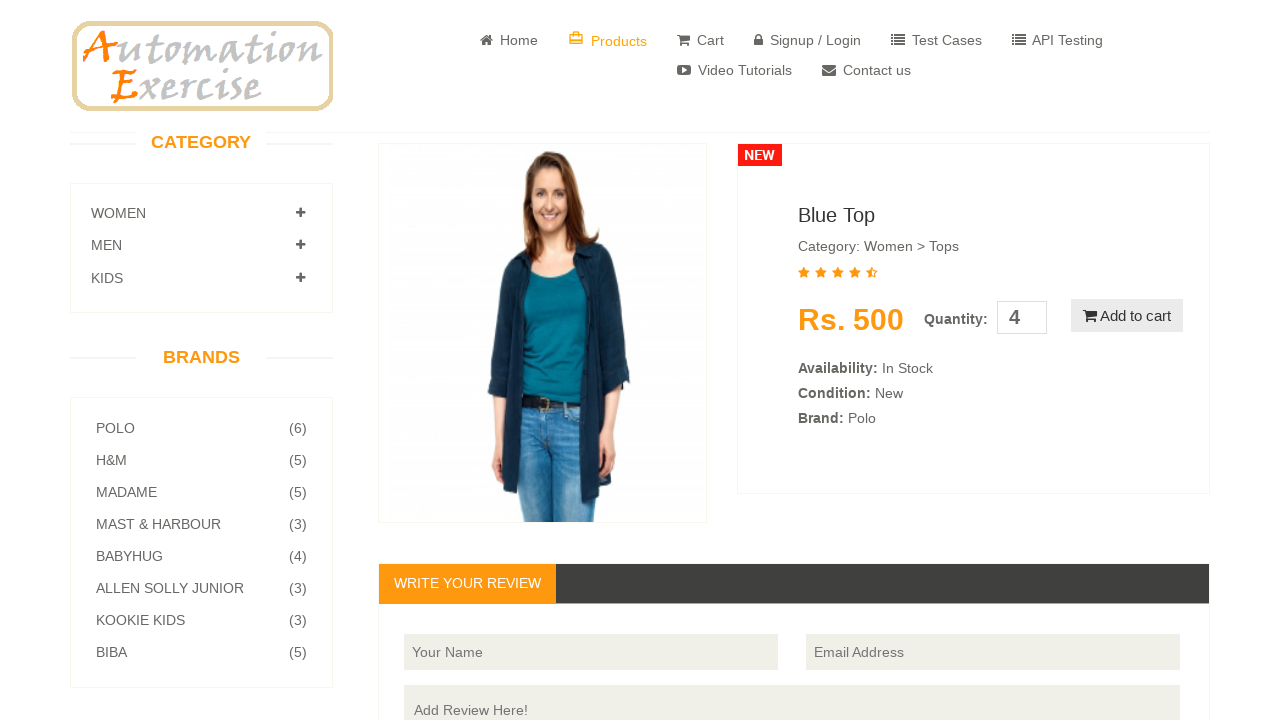

Add to cart confirmation modal appeared
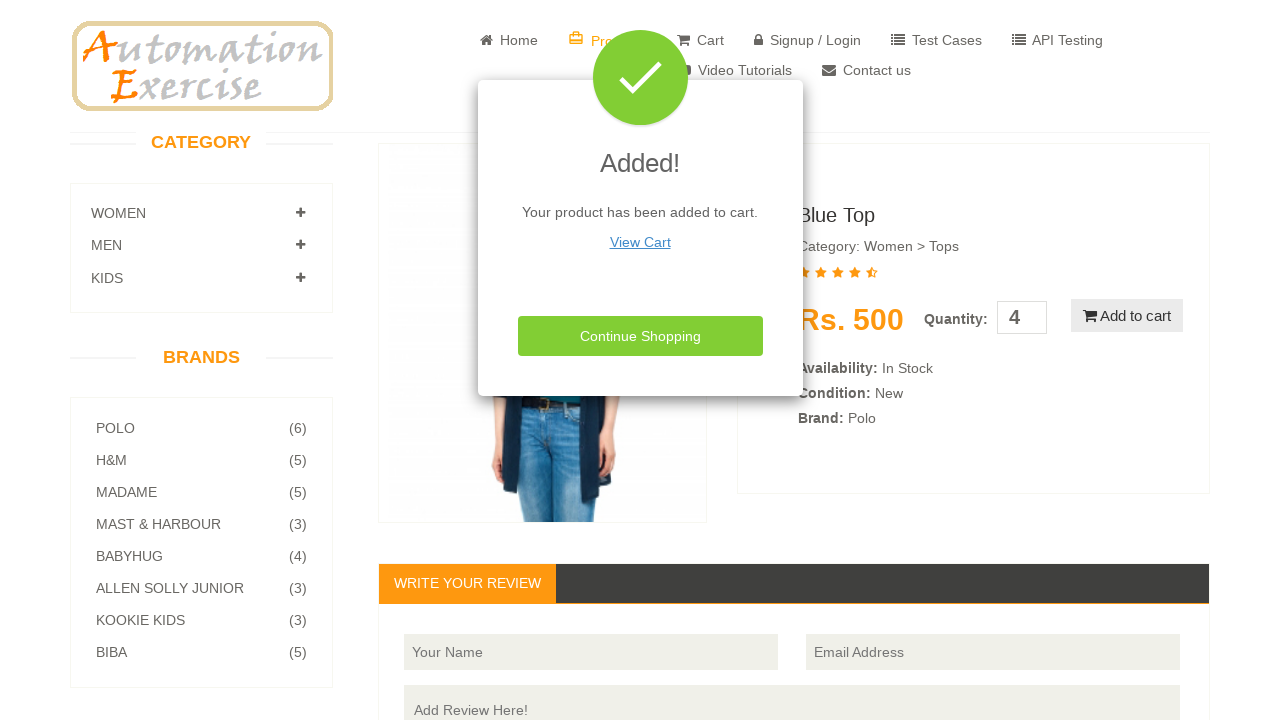

Clicked 'View Cart' button in modal at (640, 242) on a:has-text('View Cart')
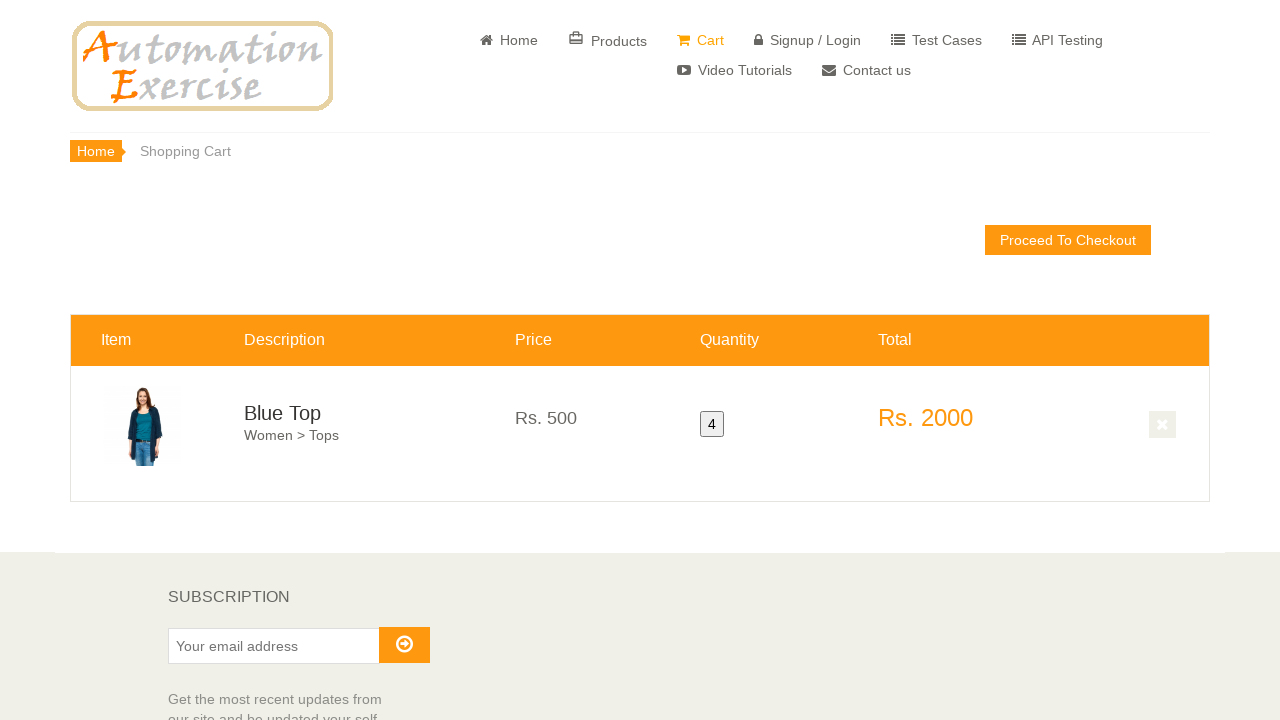

Cart page loaded with cart info table visible
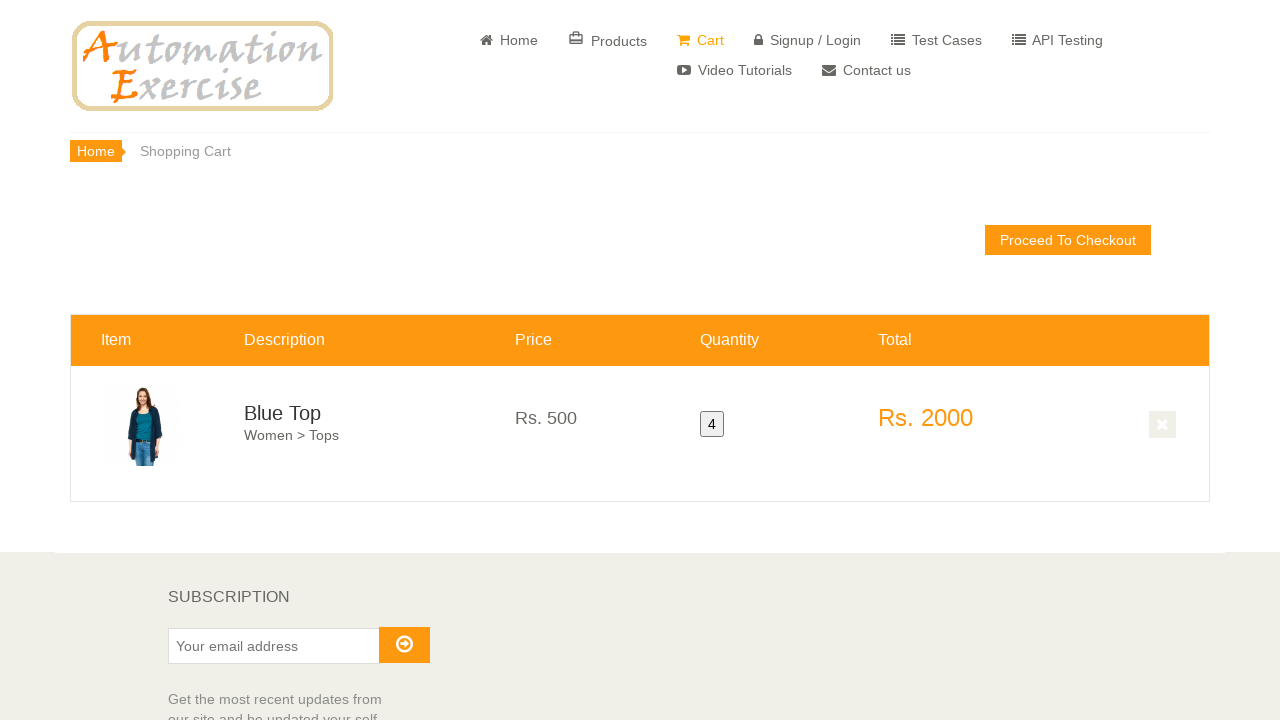

Verified product quantity in cart is correctly set to 4
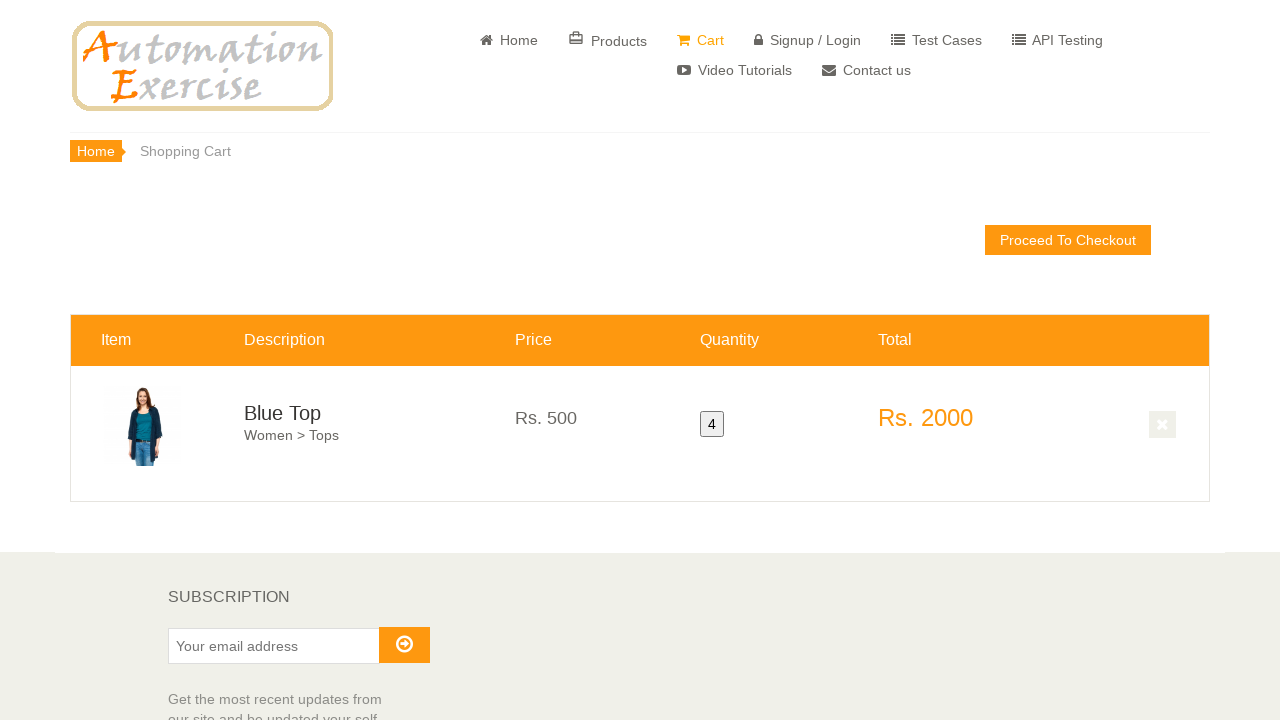

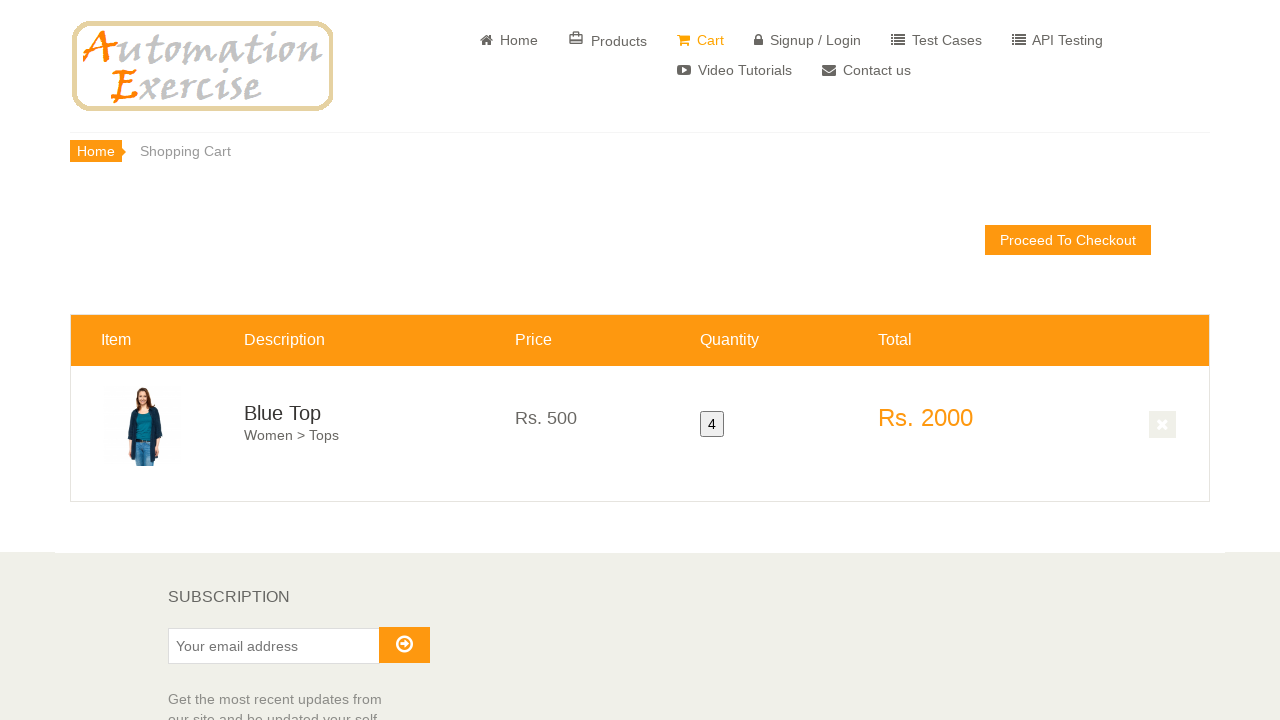